Tests various form interactions on a practice site including filling forms, clicking checkboxes, navigating between pages, and verifying text elements

Starting URL: https://rahulshettyacademy.com/locatorspractice/

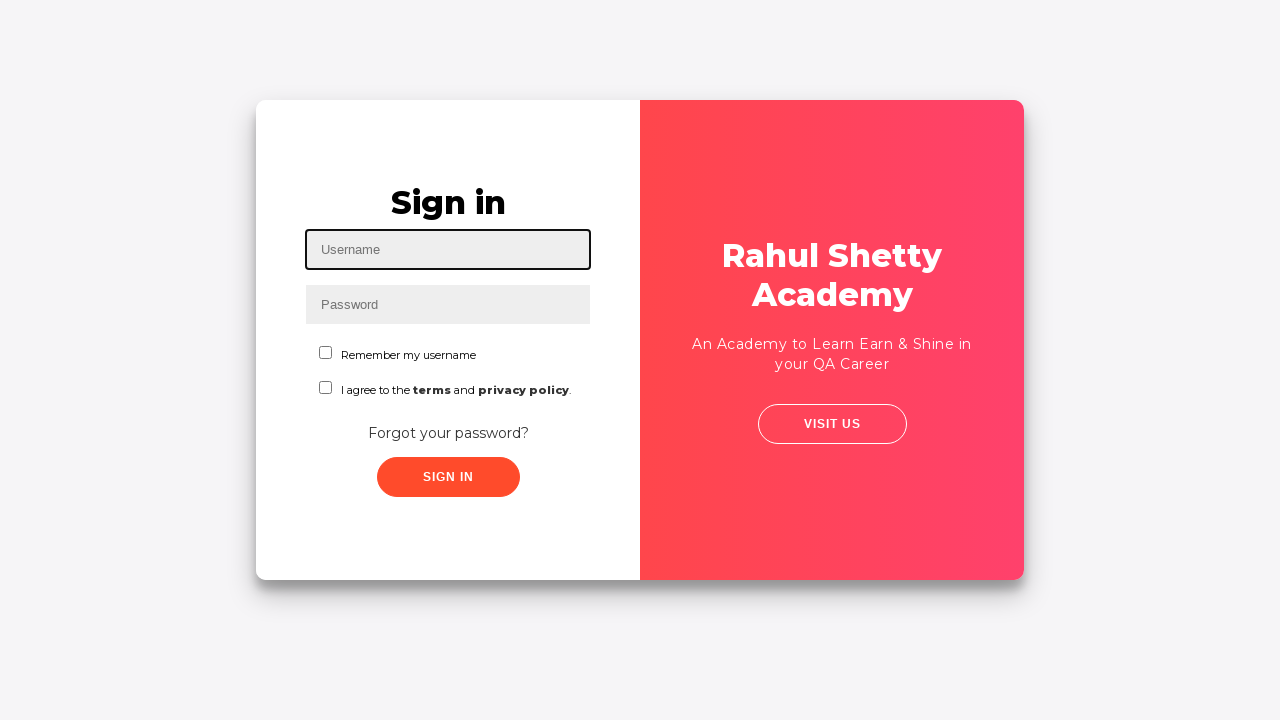

Filled username field with 'Rajesh' on #inputUsername
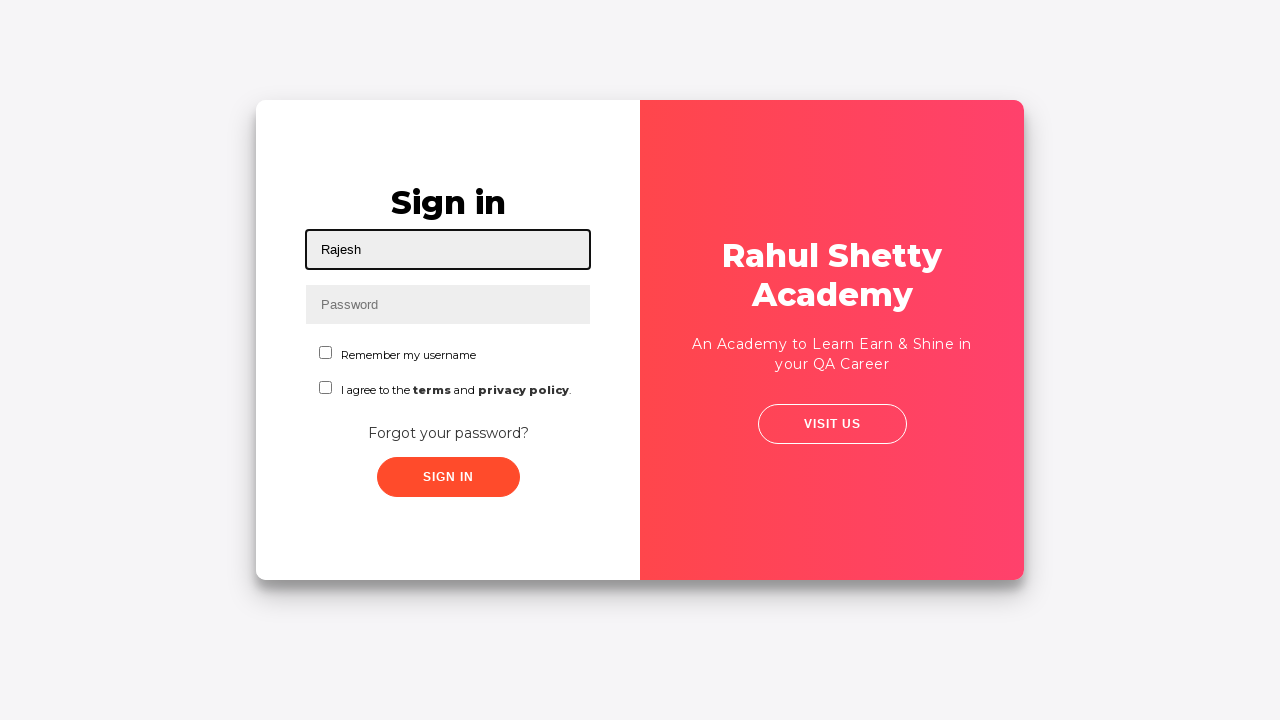

Filled password field with incorrect password 'rah@12323' on input[name='inputPassword']
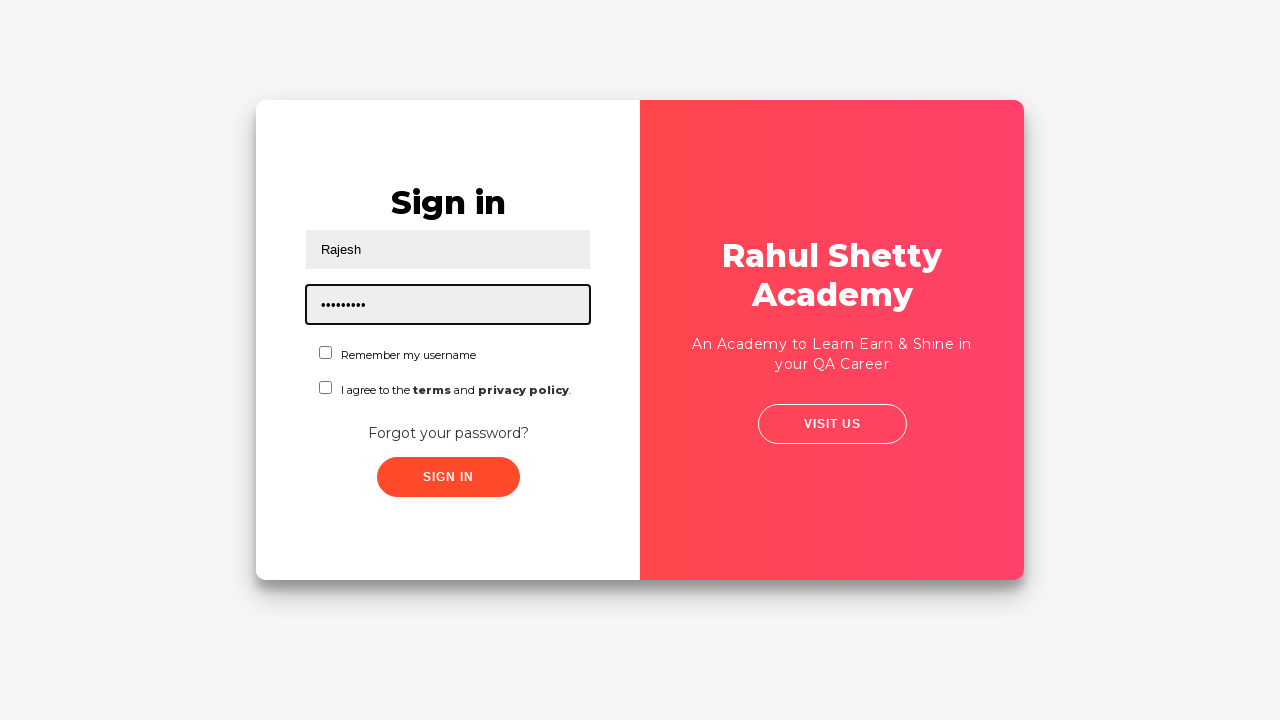

Checked first checkbox at (326, 352) on input[name='chkboxOne']
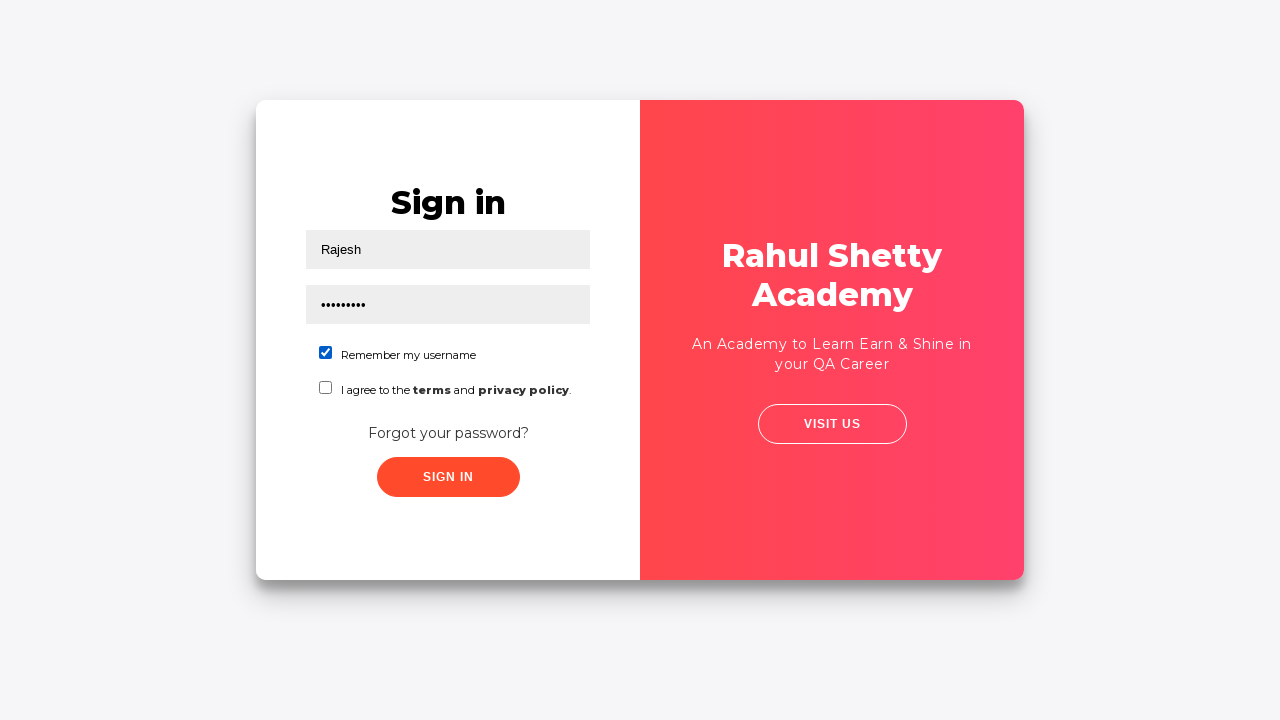

Checked second checkbox at (326, 388) on input[name='chkboxTwo']
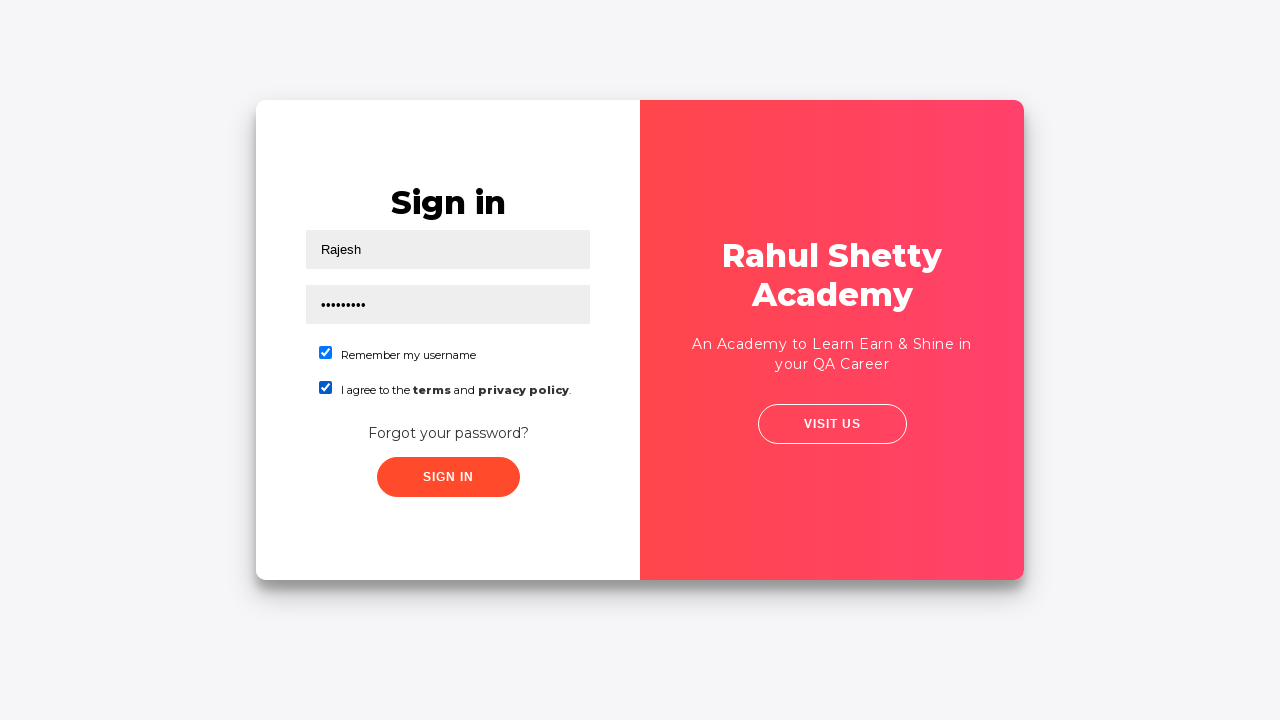

Clicked sign in button with incorrect credentials at (448, 477) on .signInBtn
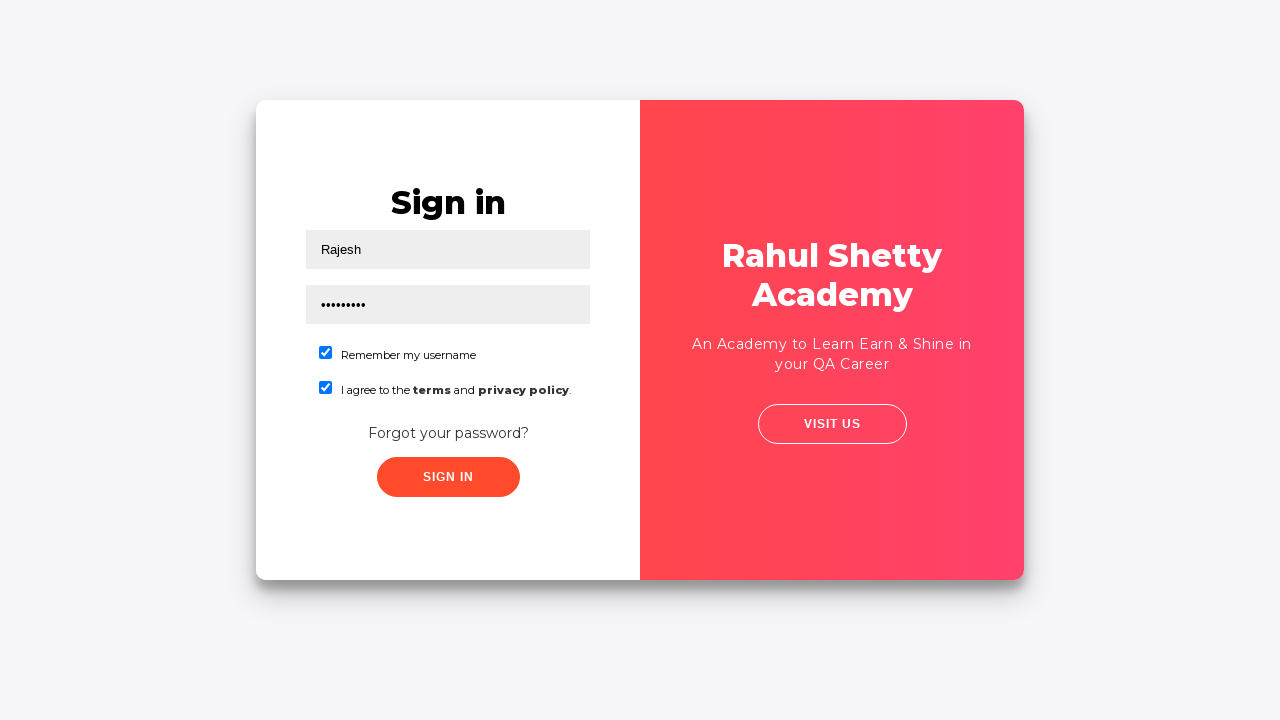

Retrieved error message: * Incorrect username or password 
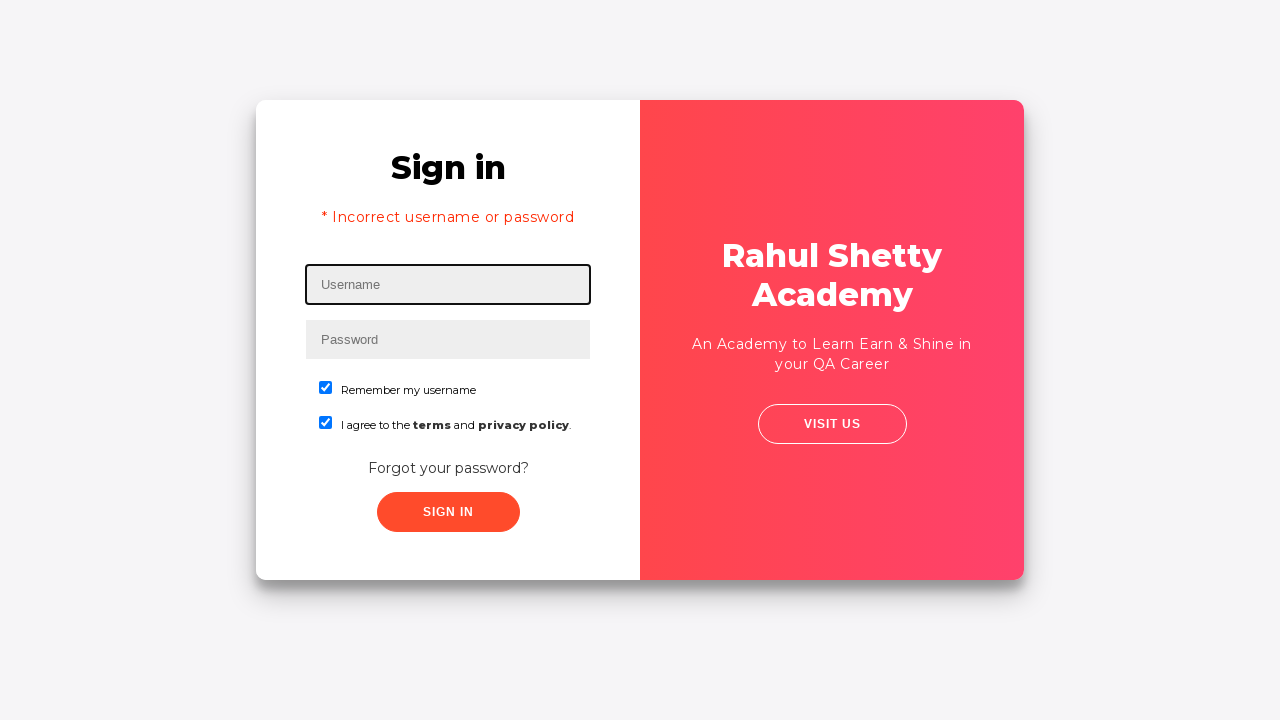

Clicked 'Forgot your password?' link at (448, 468) on text=Forgot your password?
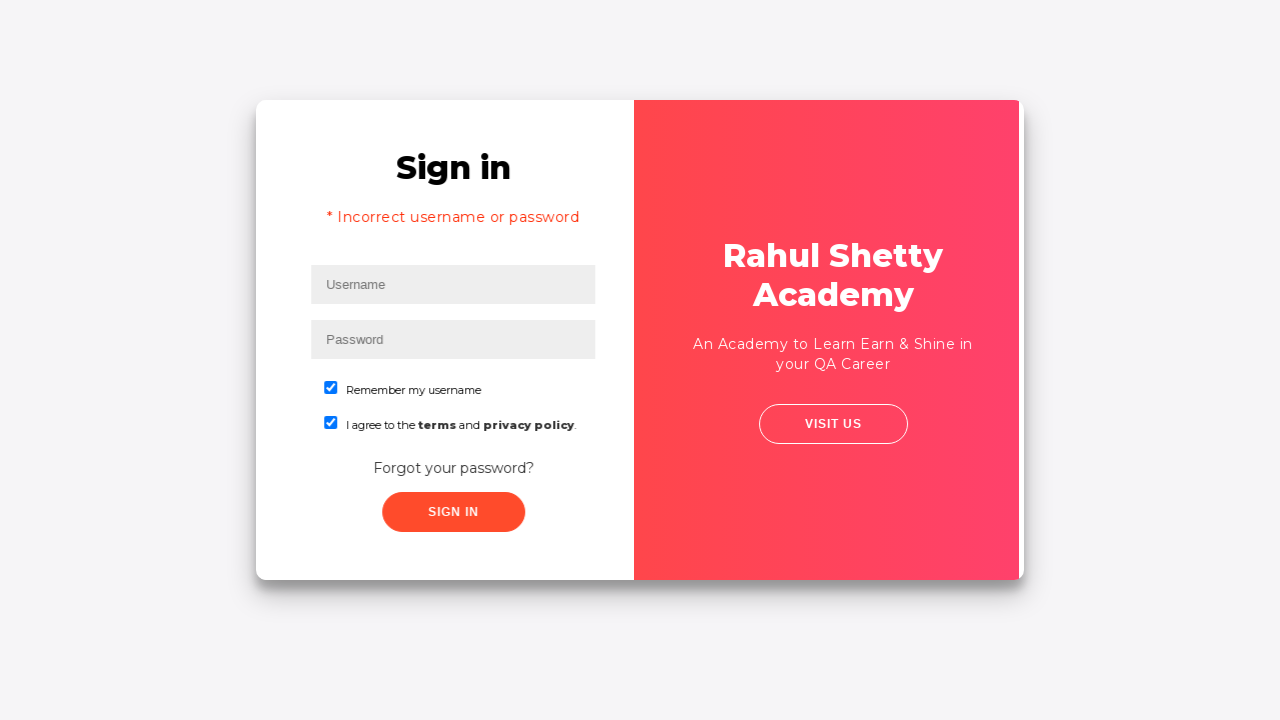

Password reset form loaded and name input field is visible
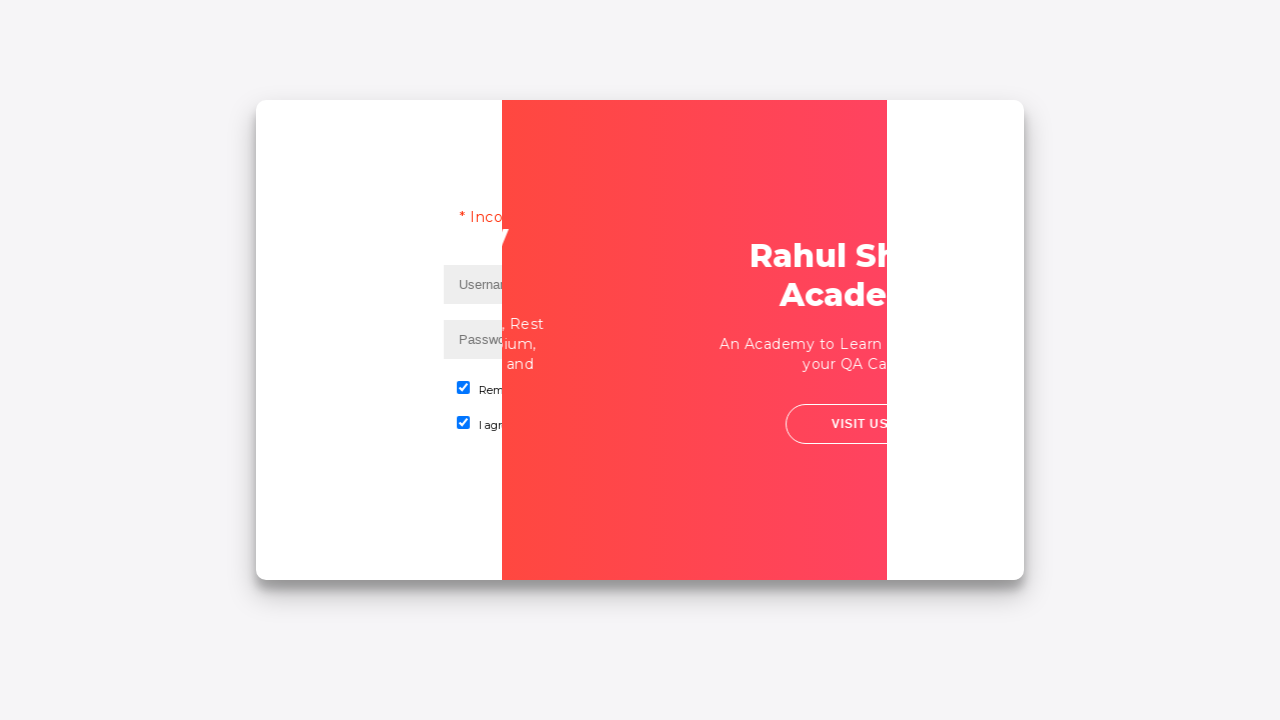

Filled name field with 'John' in password reset form on input[placeholder='Name']
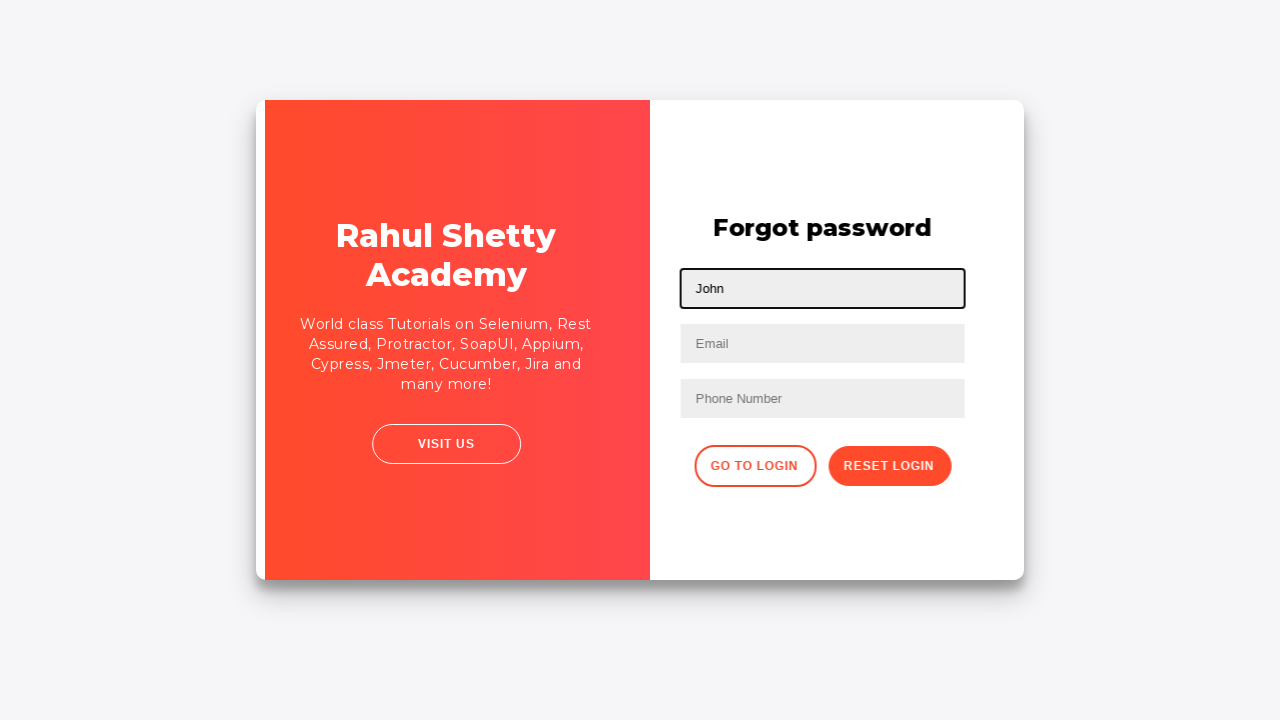

Filled email field with 'John@gmail.com' in password reset form on xpath=//input[@type='text'][2]
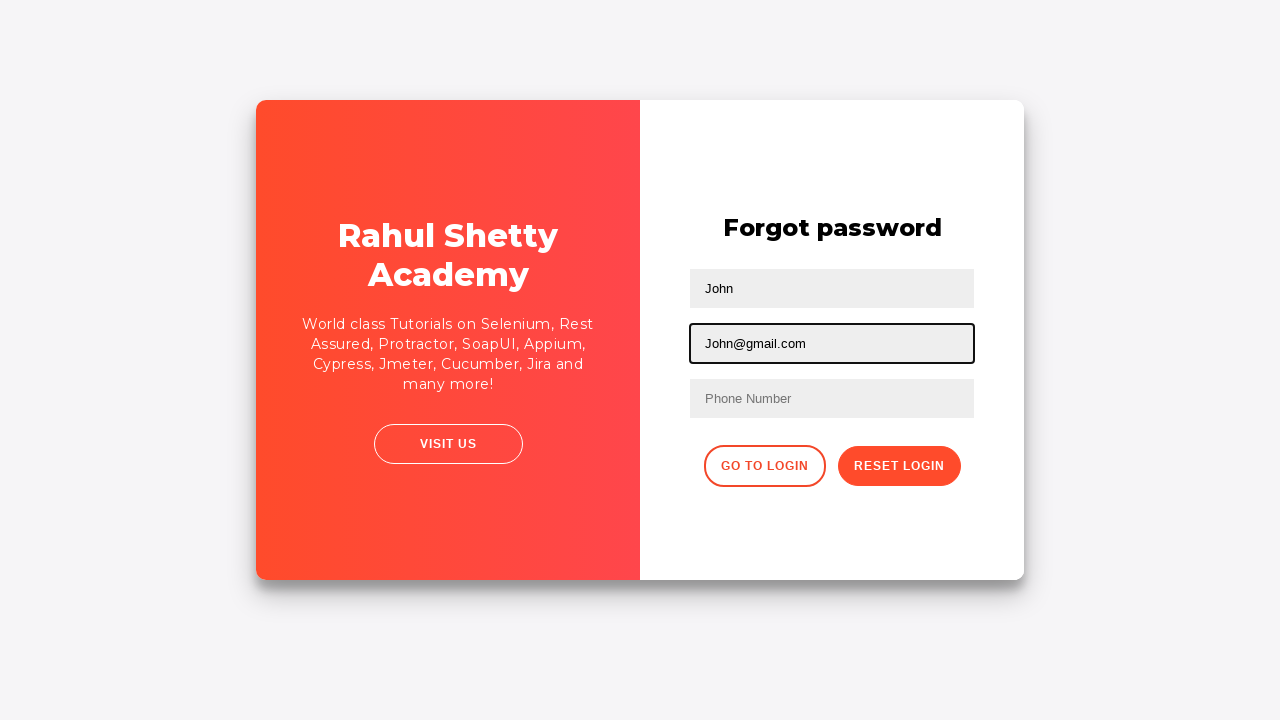

Filled phone number field with '95245215545' in password reset form on input[placeholder='Phone Number']
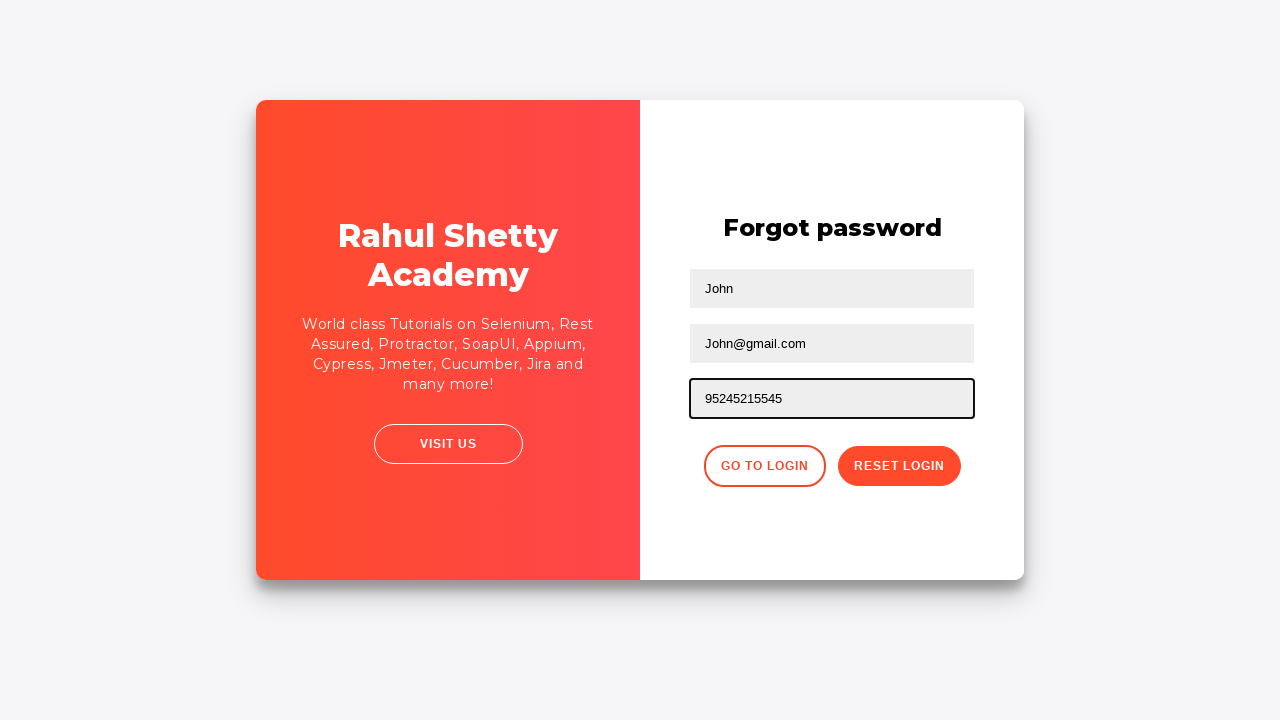

Clicked reset password button at (899, 466) on button.reset-pwd-btn
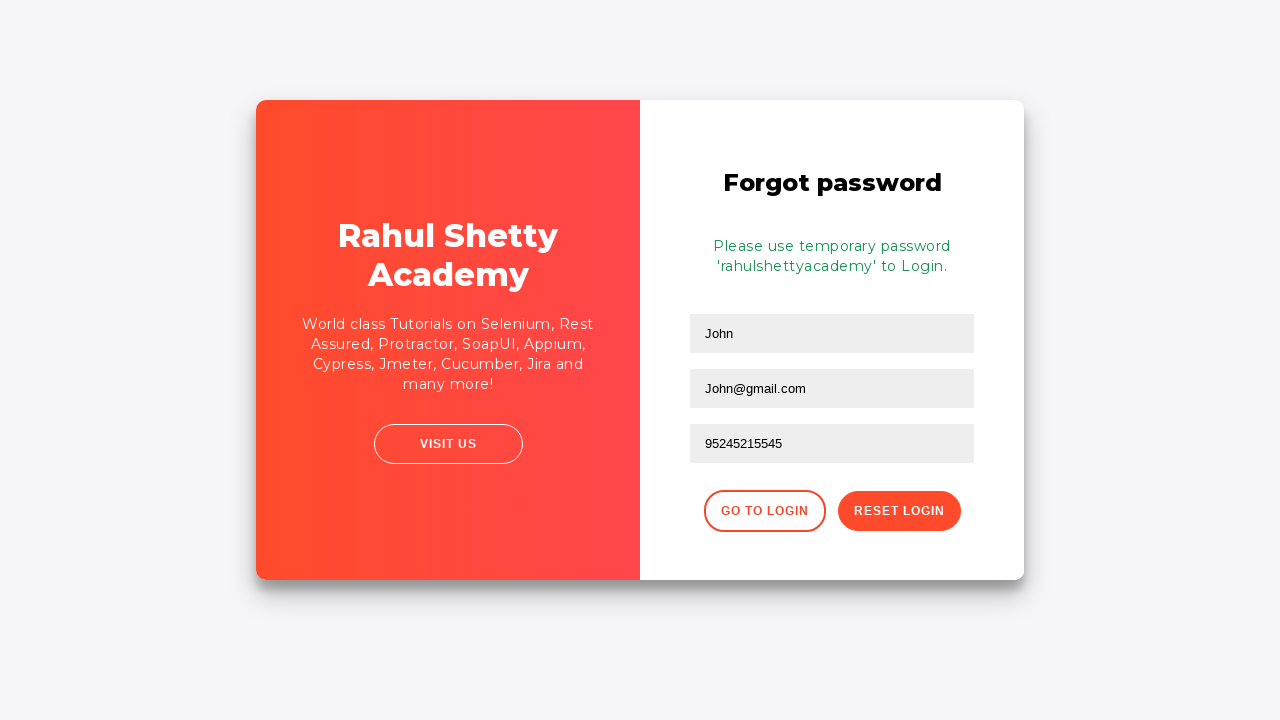

Retrieved info message: Please use temporary password 'rahulshettyacademy' to Login. 
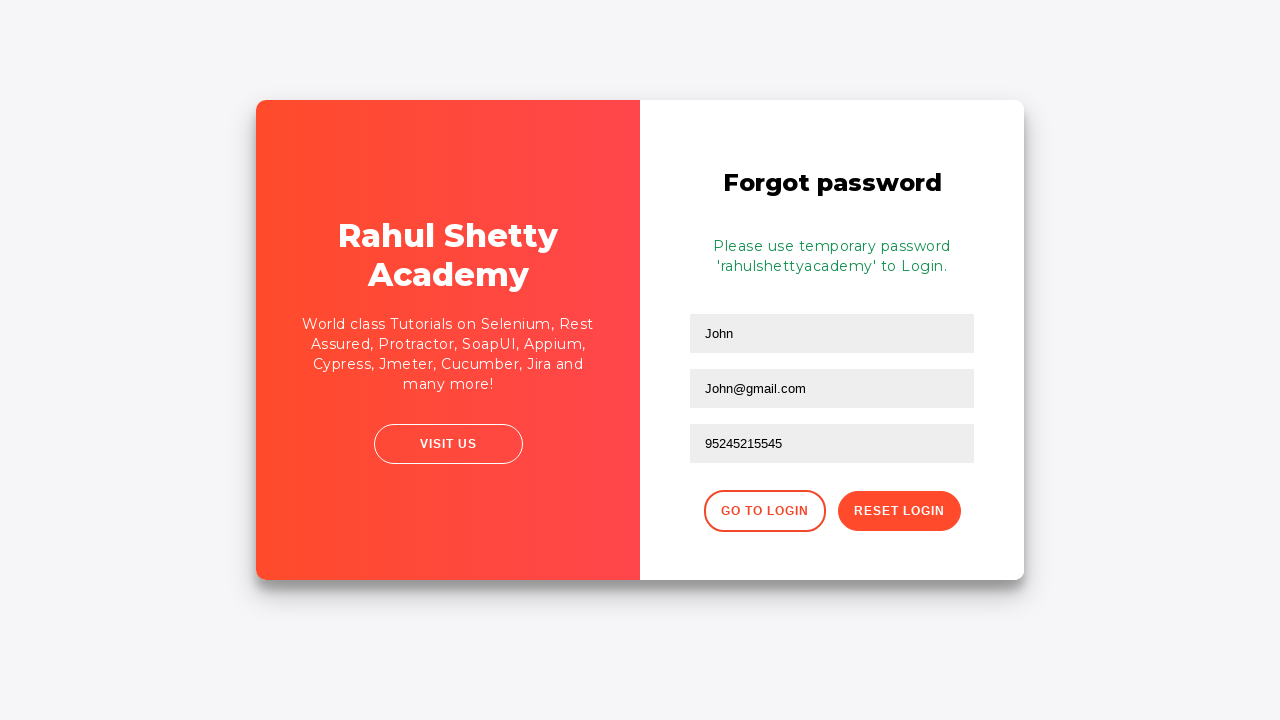

Clicked button to return to login page at (764, 511) on button.go-to-login-btn
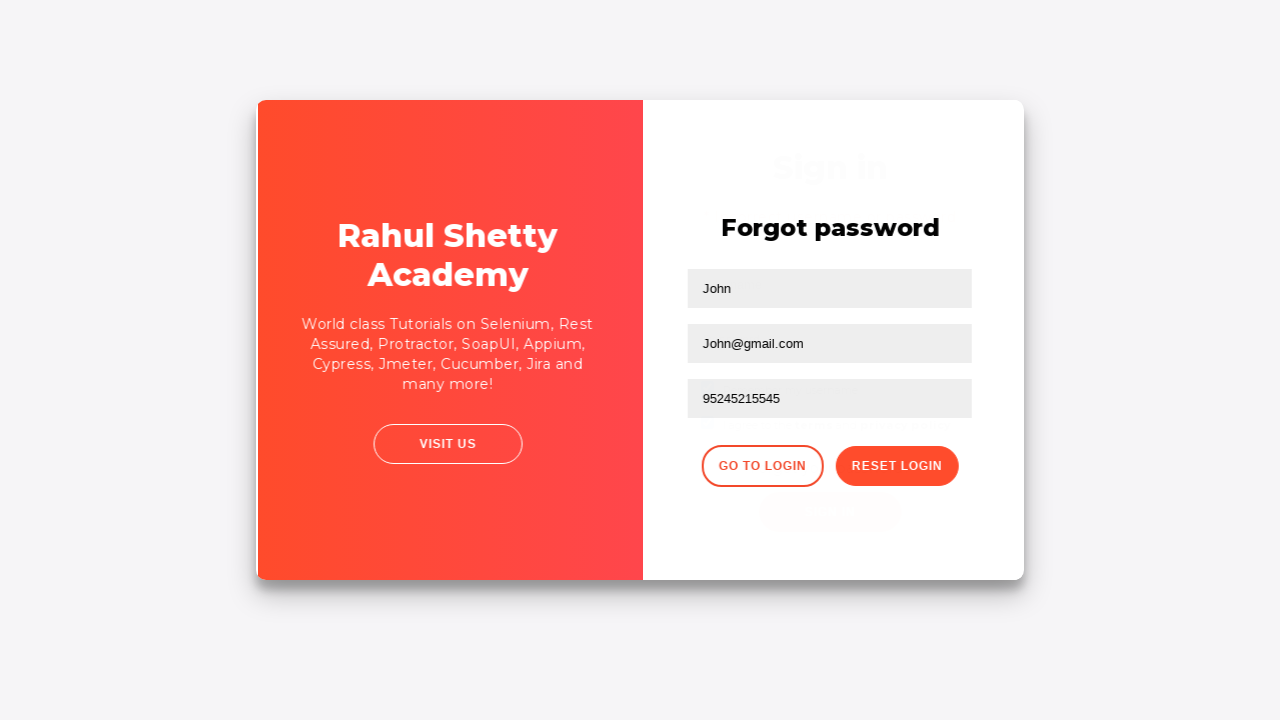

Login form is visible with username input field
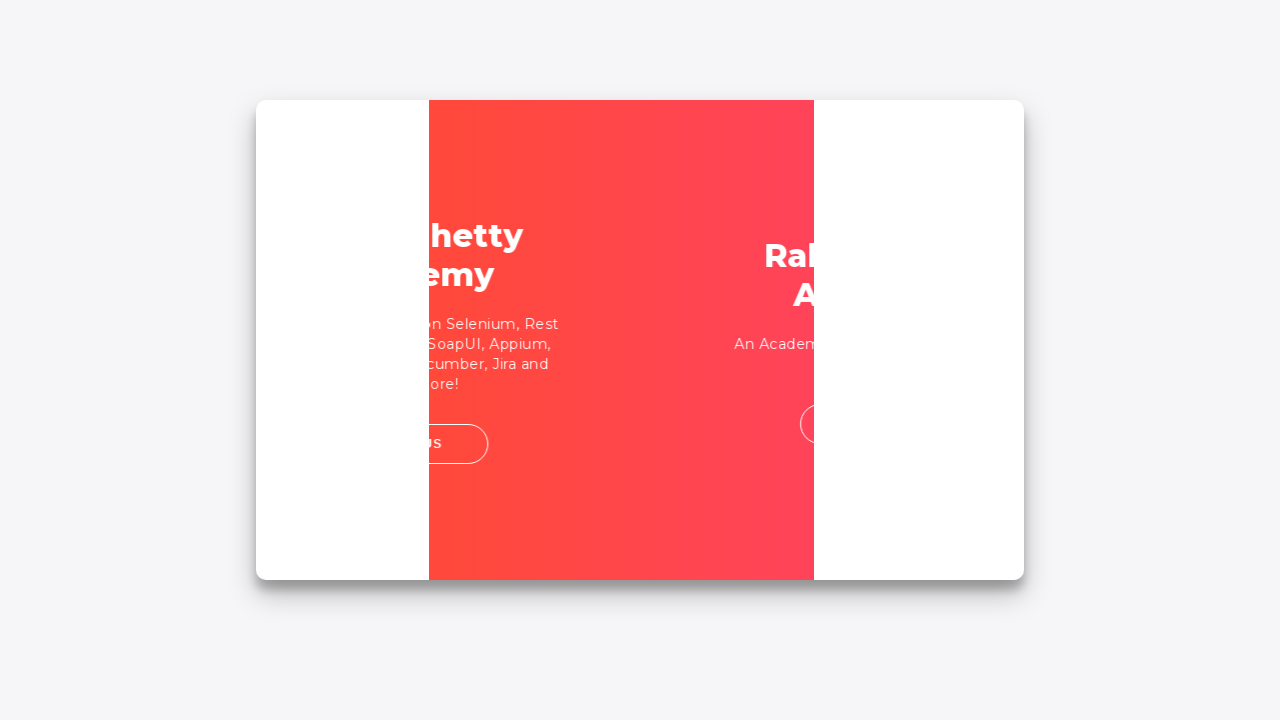

Filled username field with 'Rajesh' for second login attempt on #inputUsername
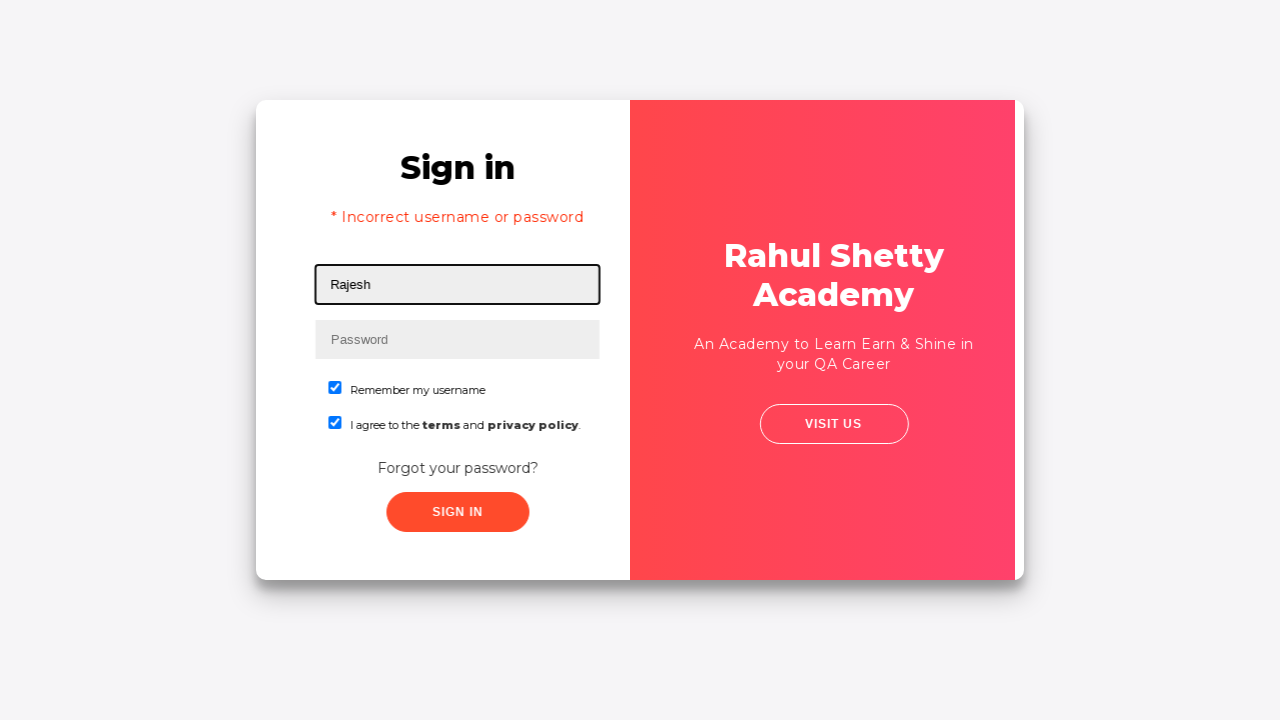

Filled password field with correct password 'rahulshettyacademy' on input[name='inputPassword']
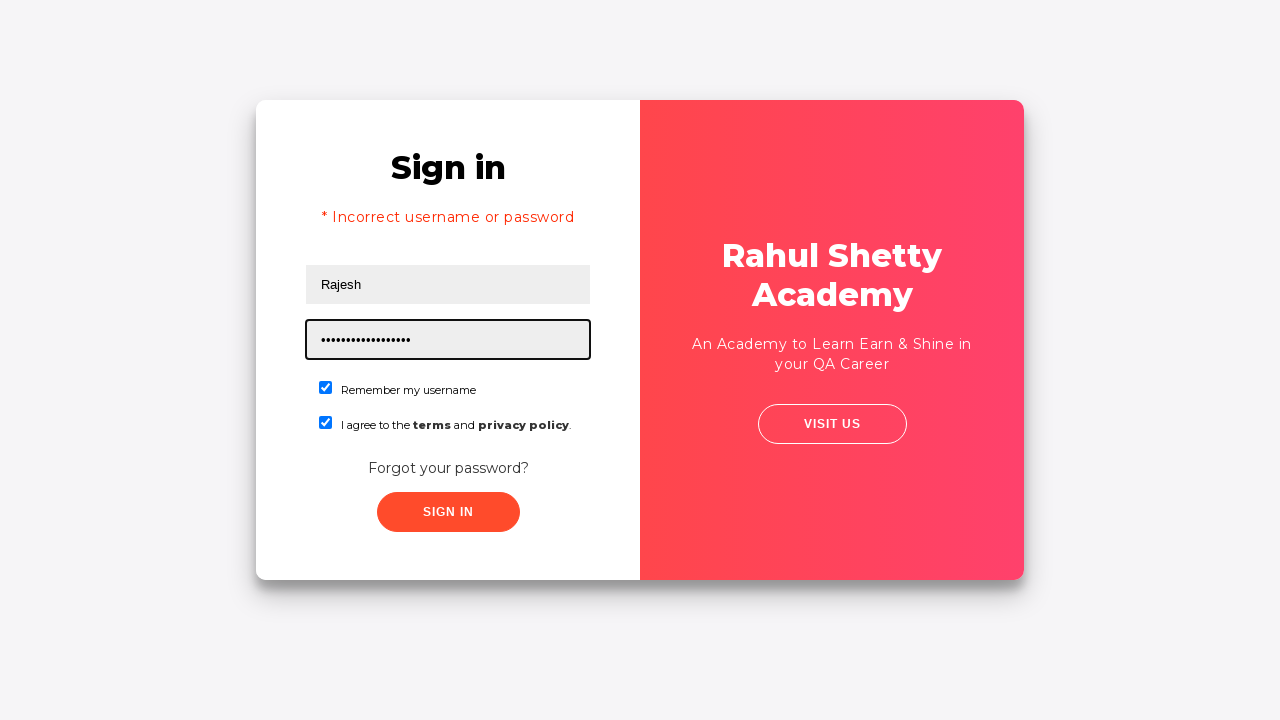

Checked first checkbox for second login attempt on input[name='chkboxOne']
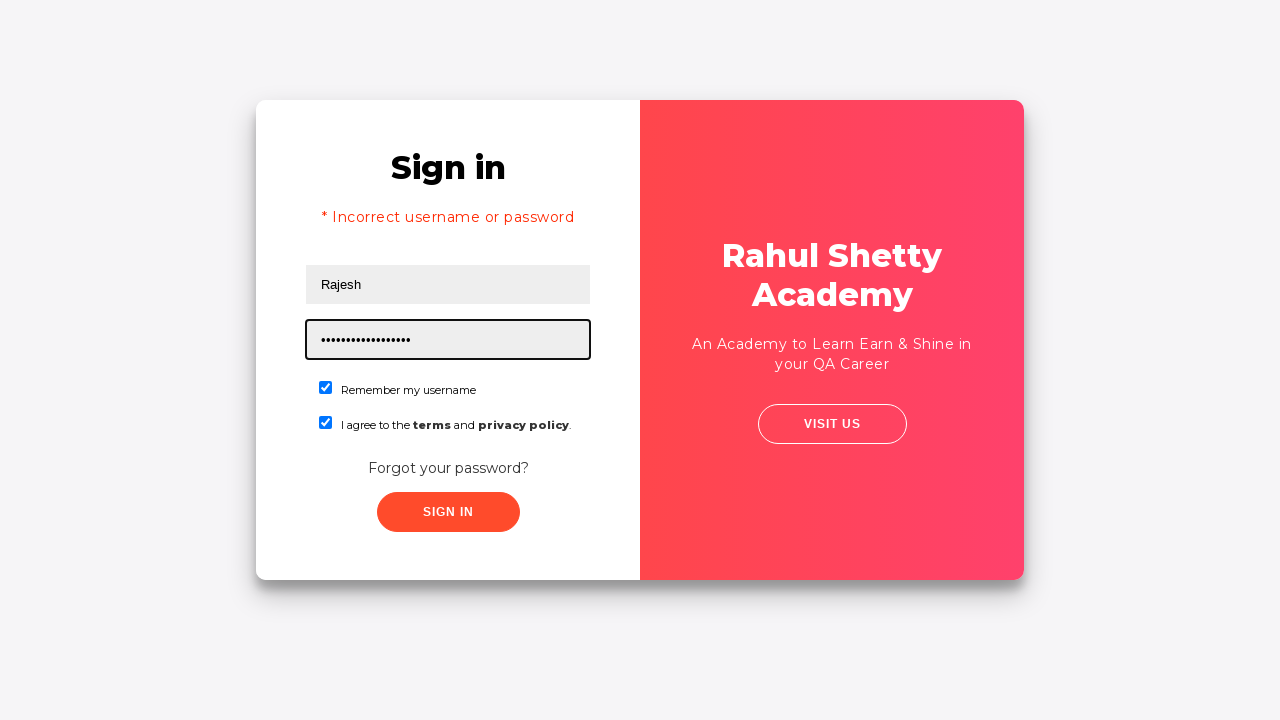

Checked second checkbox for second login attempt on input[name='chkboxTwo']
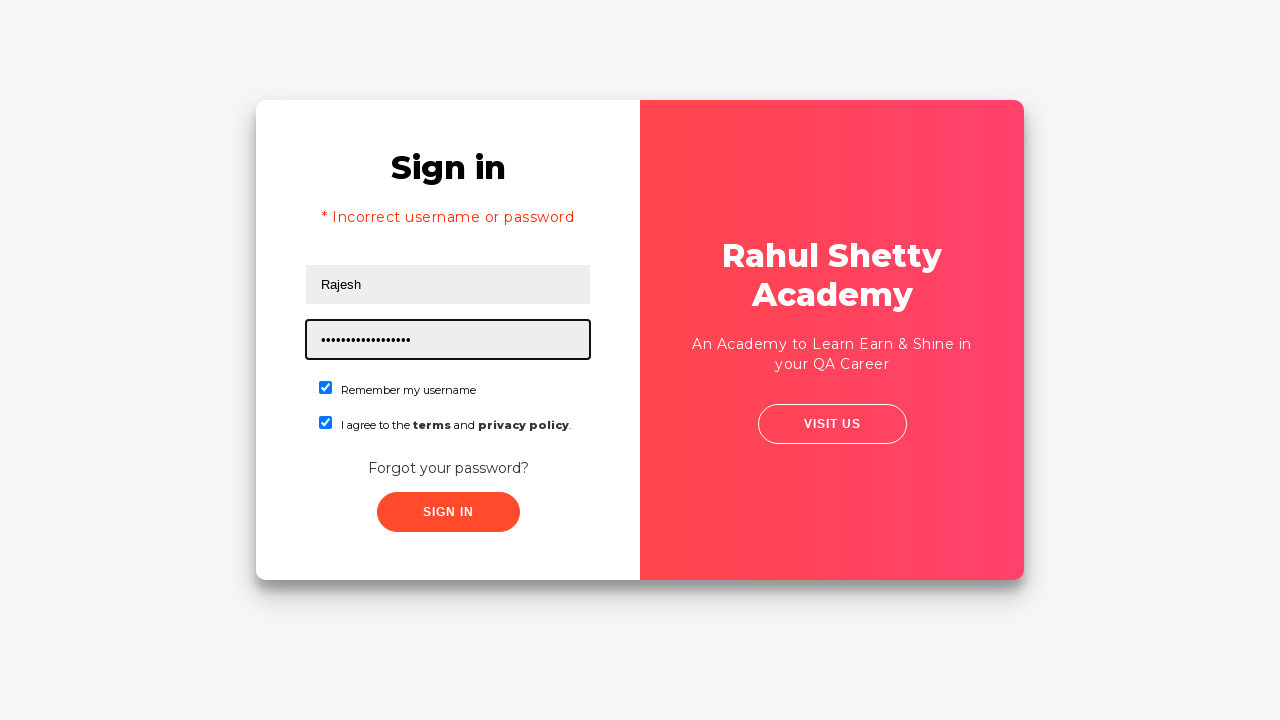

Clicked sign in button with correct credentials at (448, 512) on .signInBtn
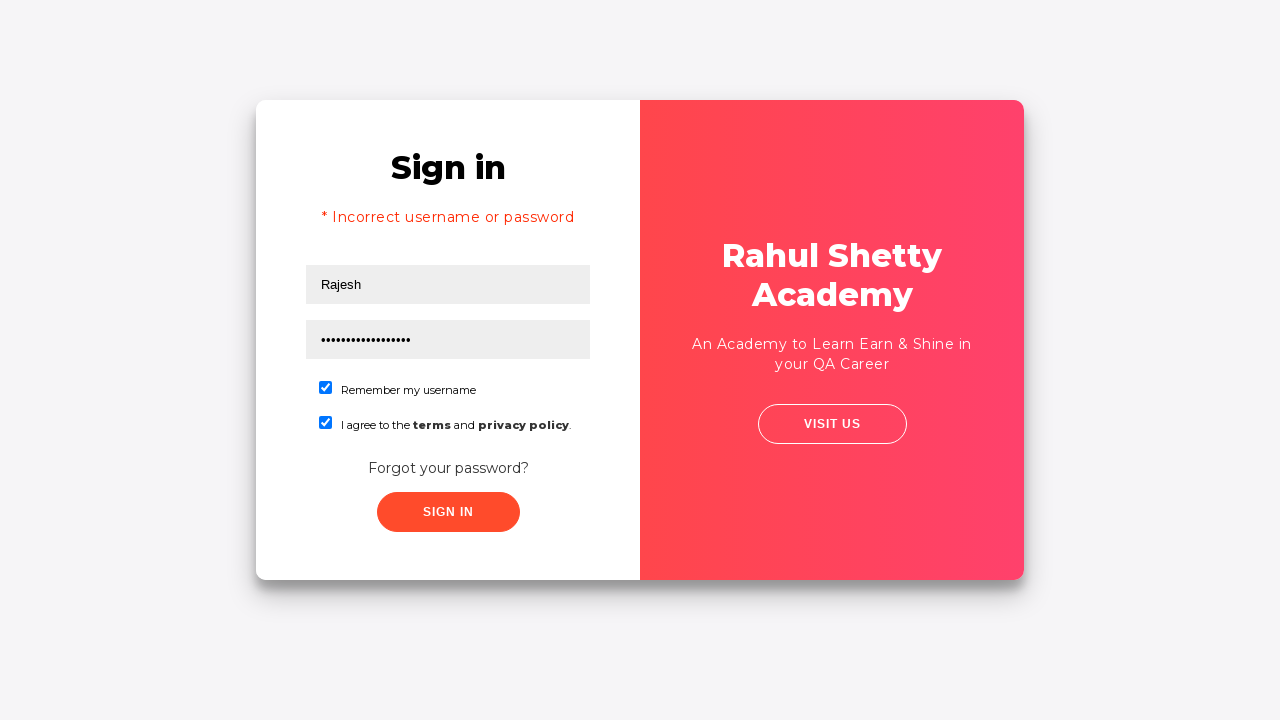

Waited for successful login confirmation message
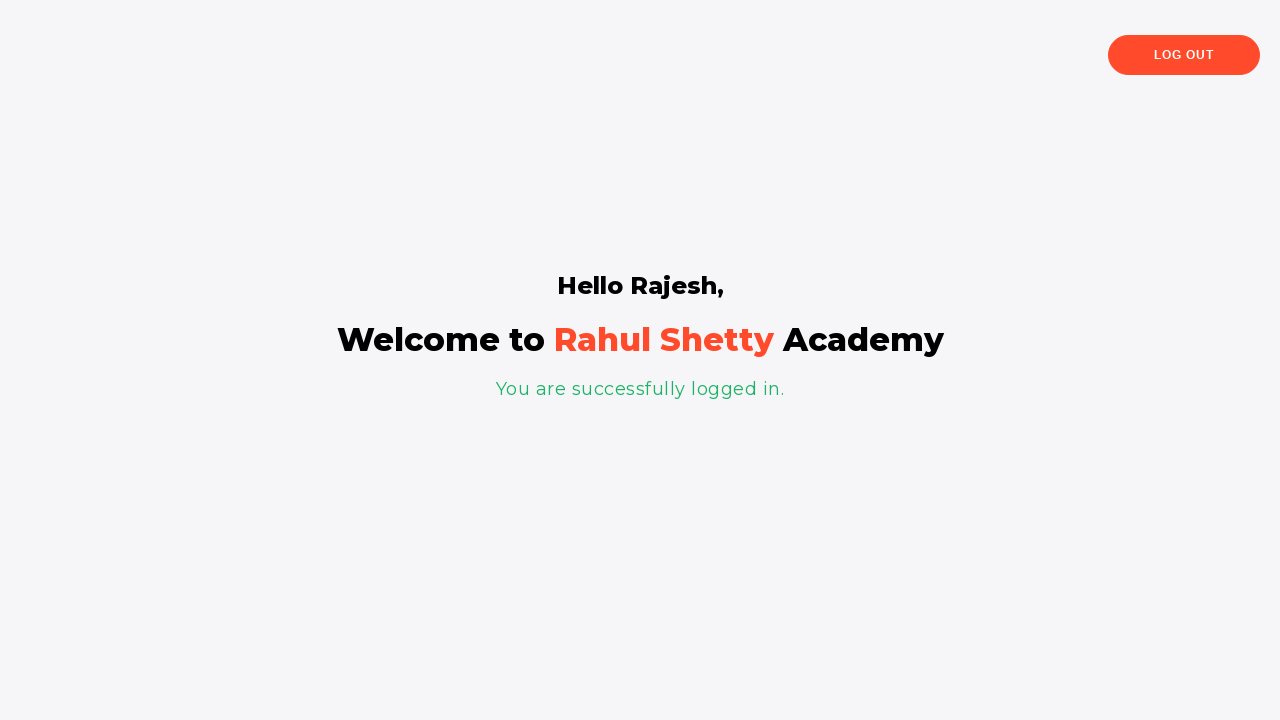

Retrieved success message: You are successfully logged in.
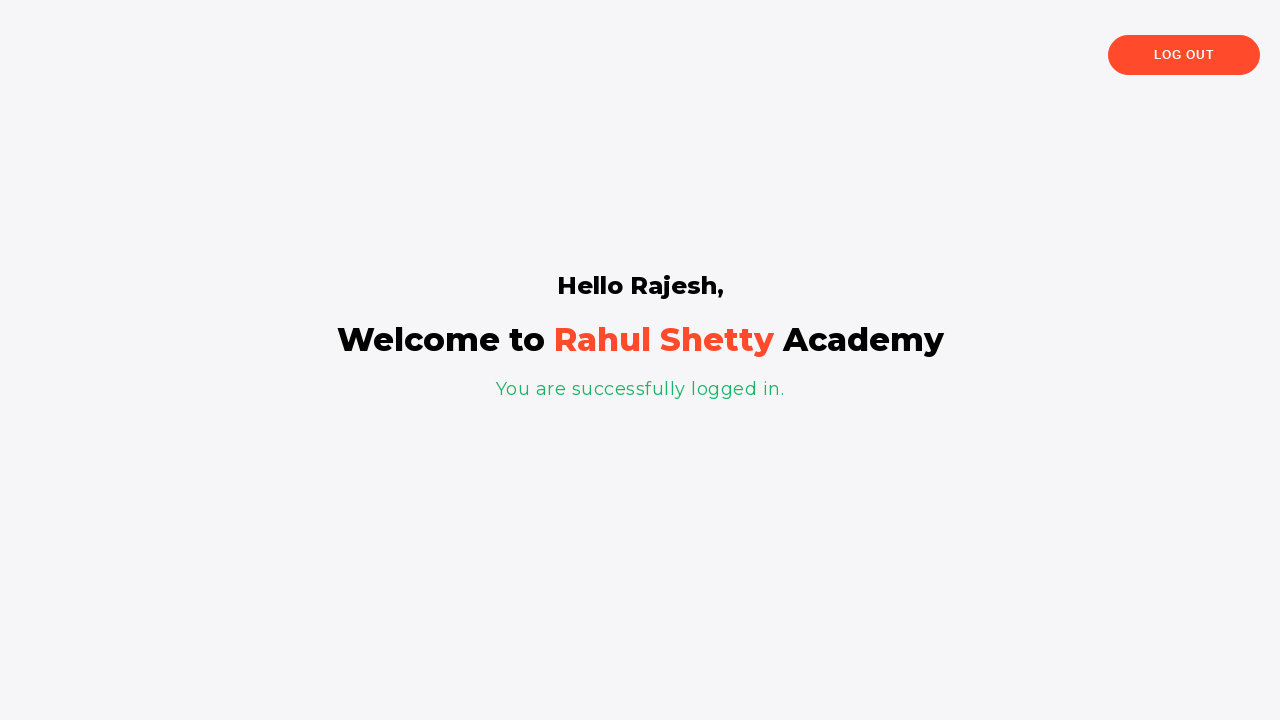

Retrieved welcome message: Hello Rajesh,
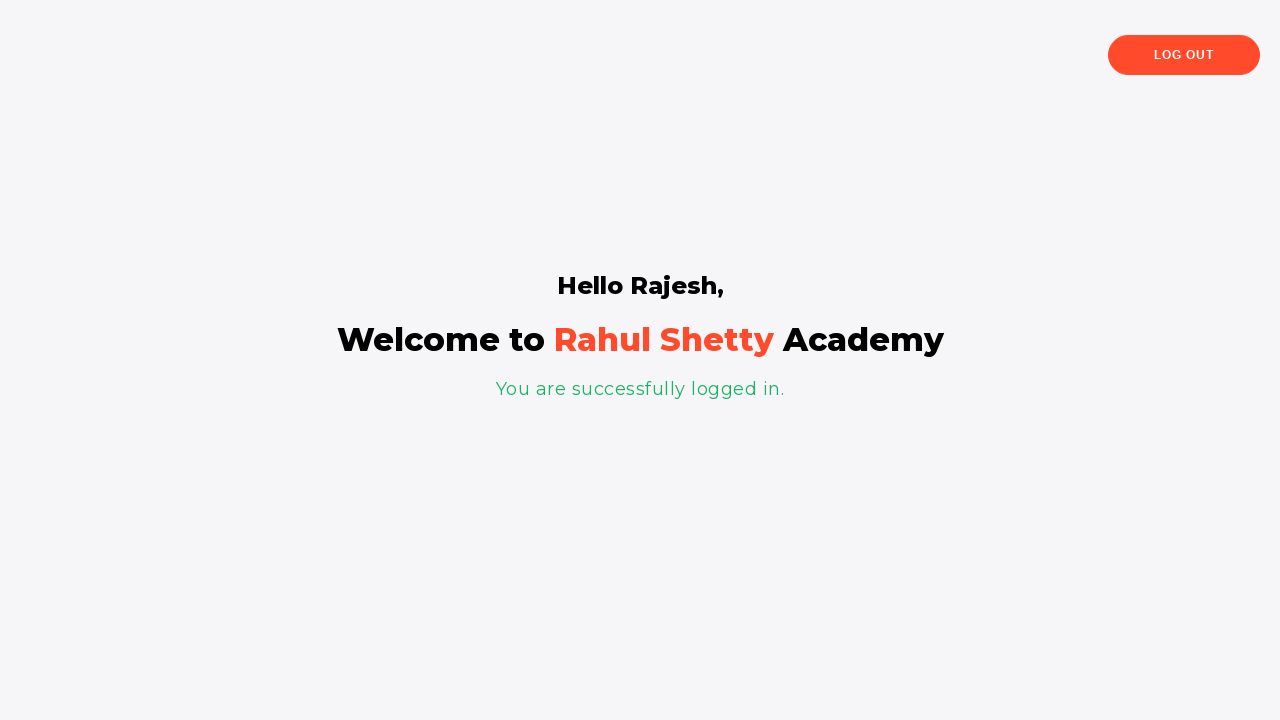

Clicked logout button to end session at (1184, 55) on .logout-btn
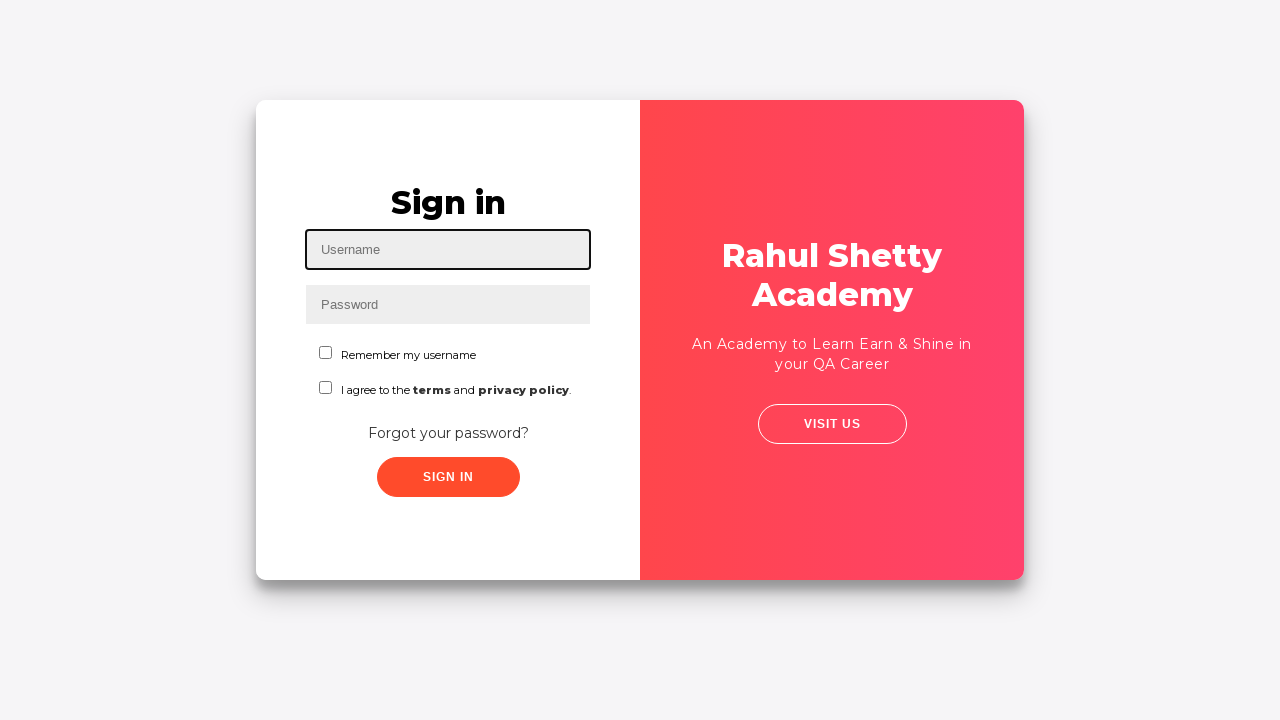

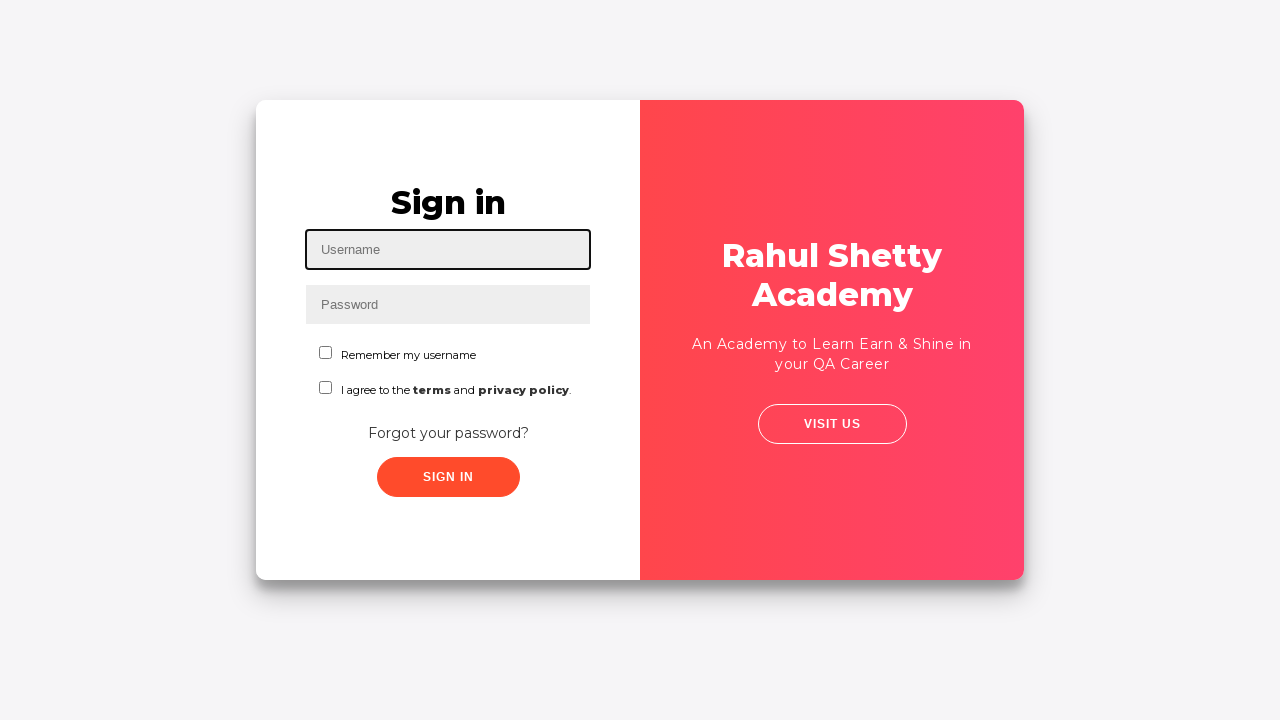